Tests a text input form by filling a textarea with text and clicking the submit button to verify form submission functionality

Starting URL: https://suninjuly.github.io/text_input_task.html

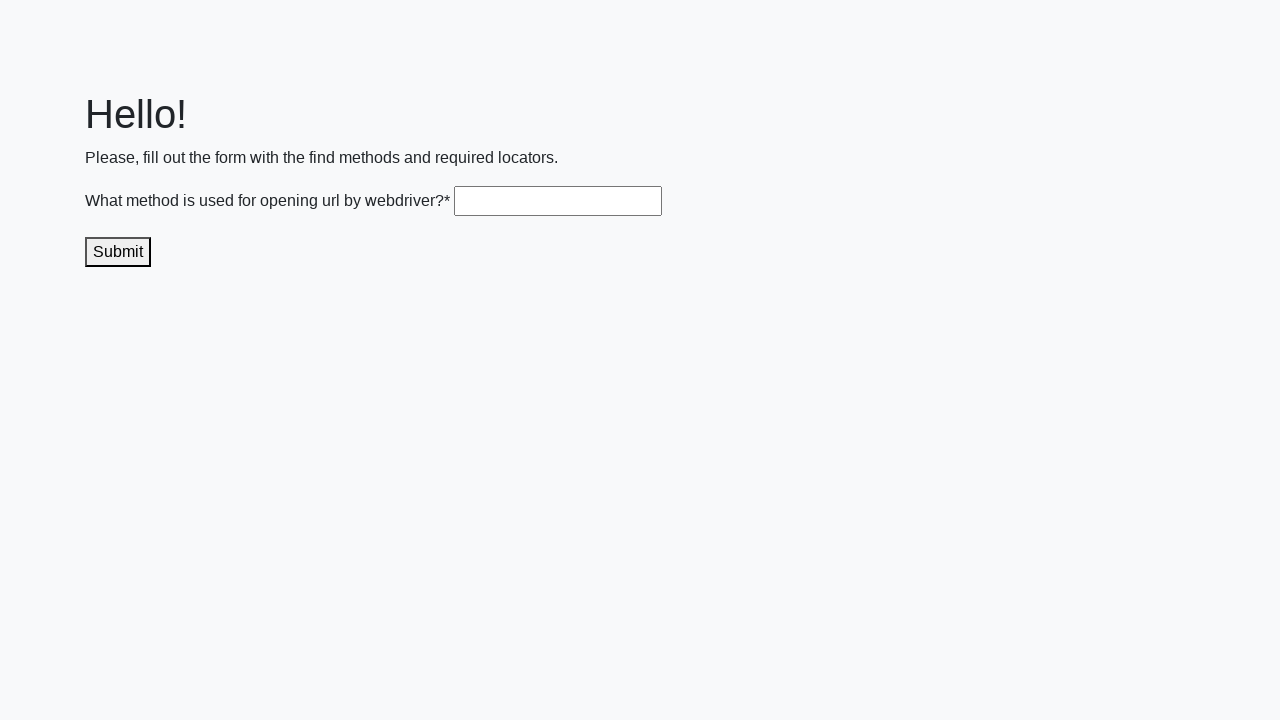

Filled textarea with 'sample test response' on .textarea
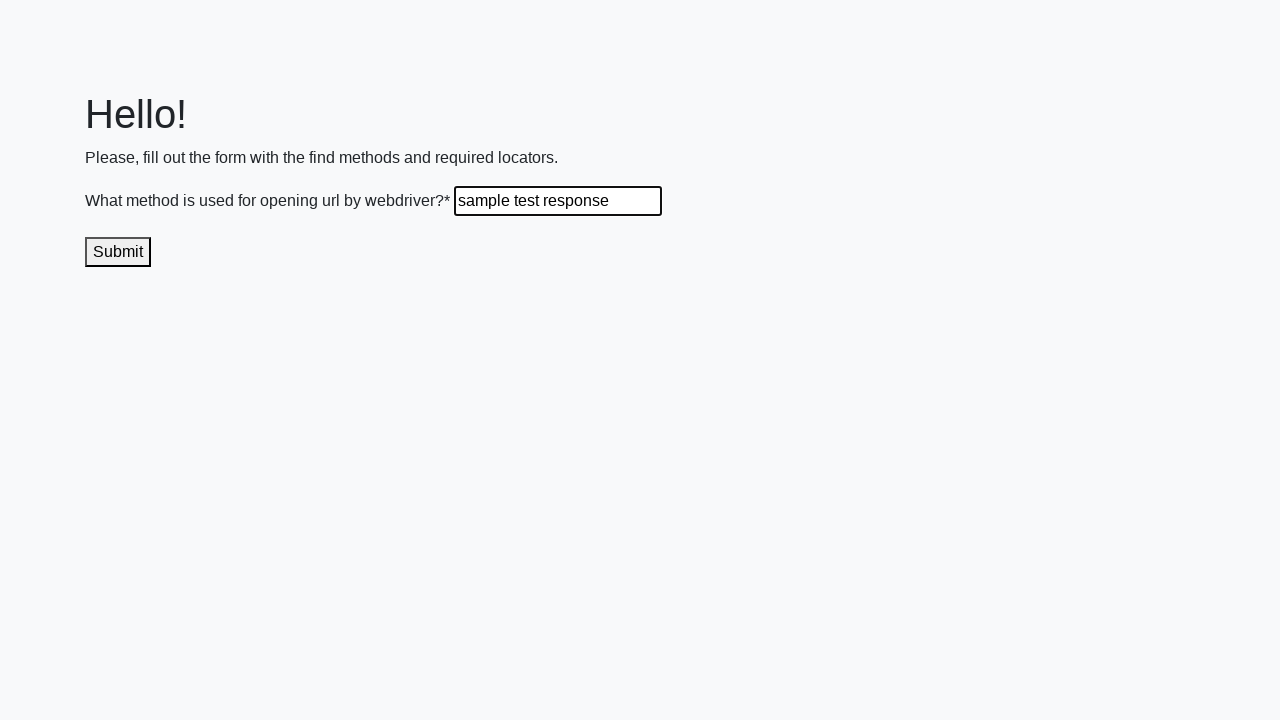

Clicked submit button to submit the form at (118, 252) on .submit-submission
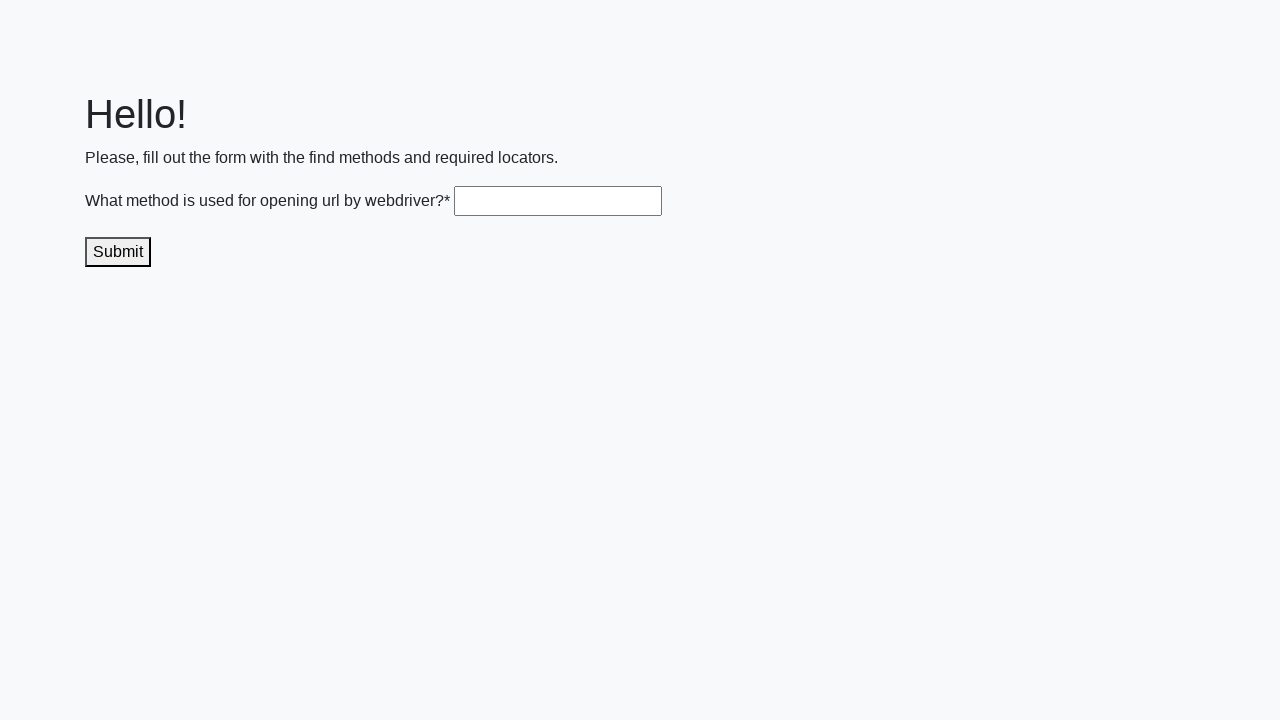

Waited 1 second for form submission response
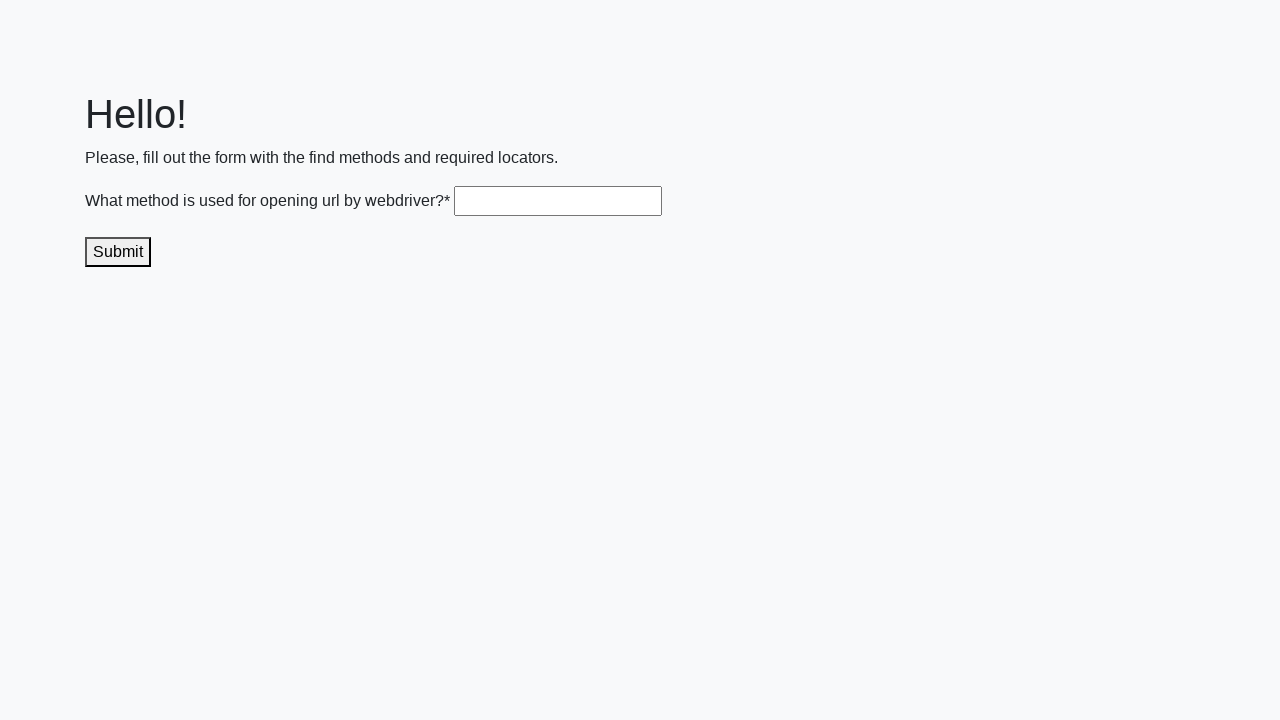

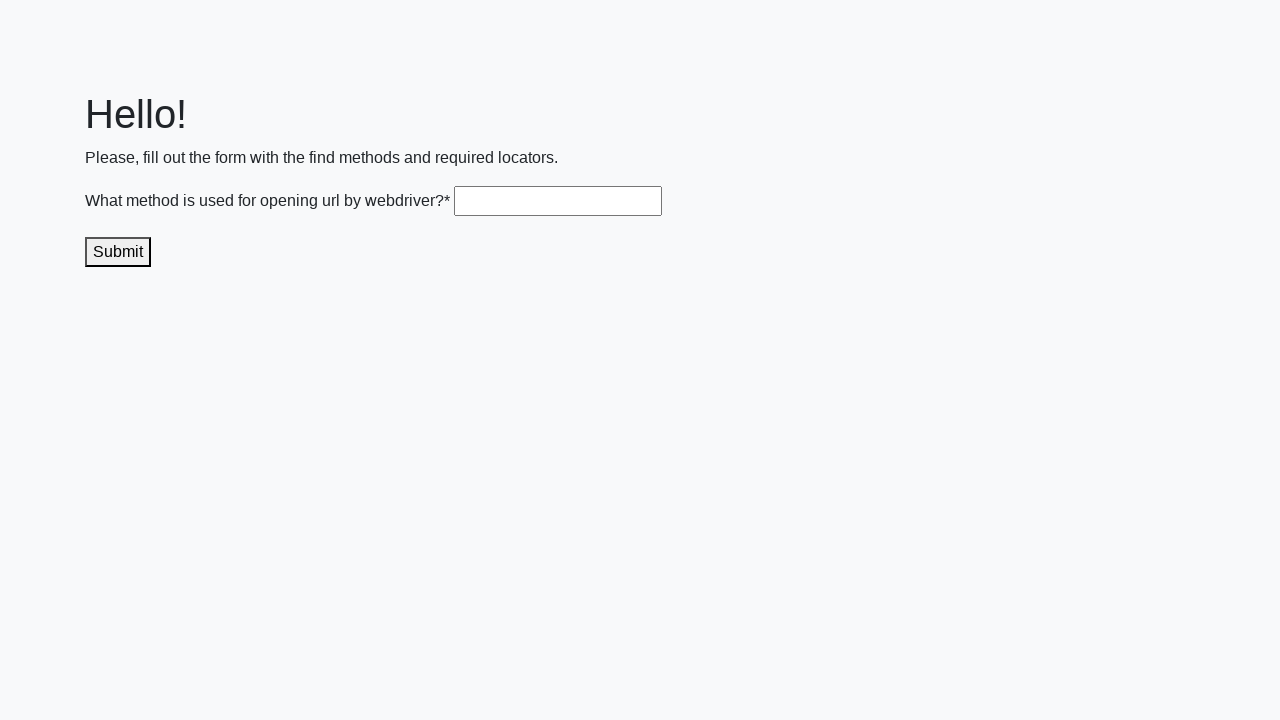